Tests JavaScript alert handling by clicking an alert button and accepting the alert dialog that appears

Starting URL: https://rahulshettyacademy.com/AutomationPractice/

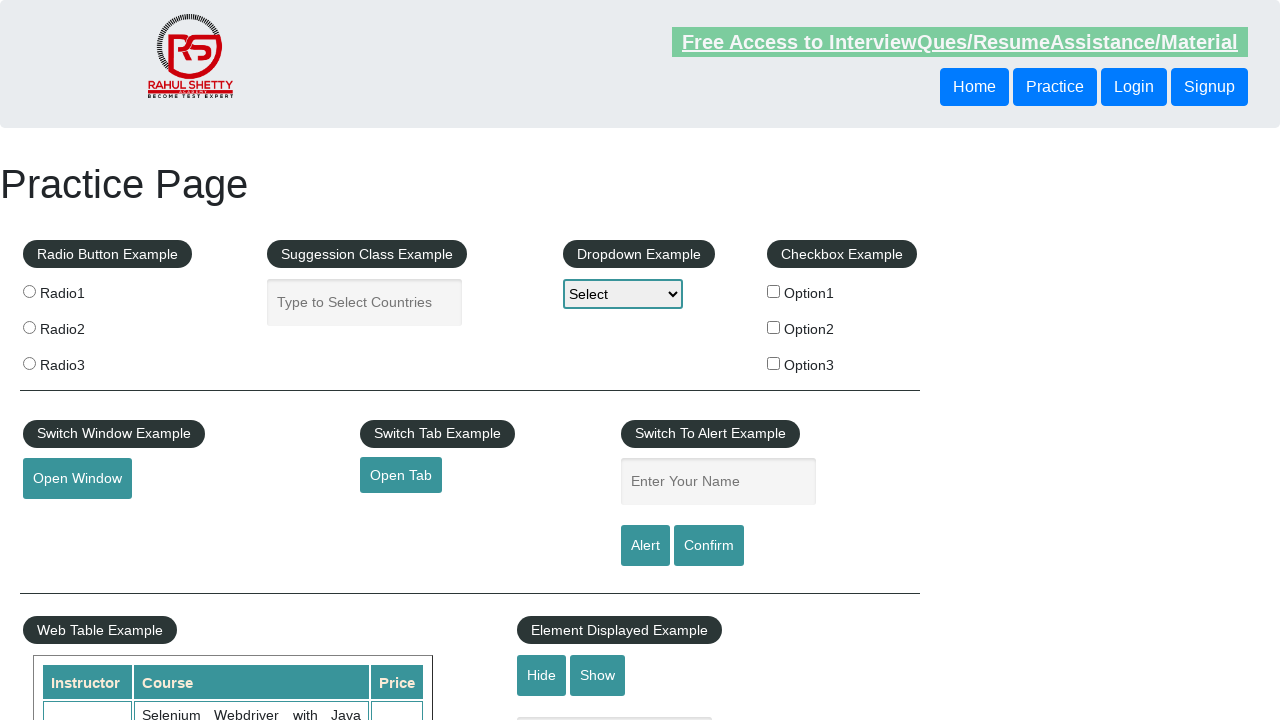

Navigated to AutomationPractice page
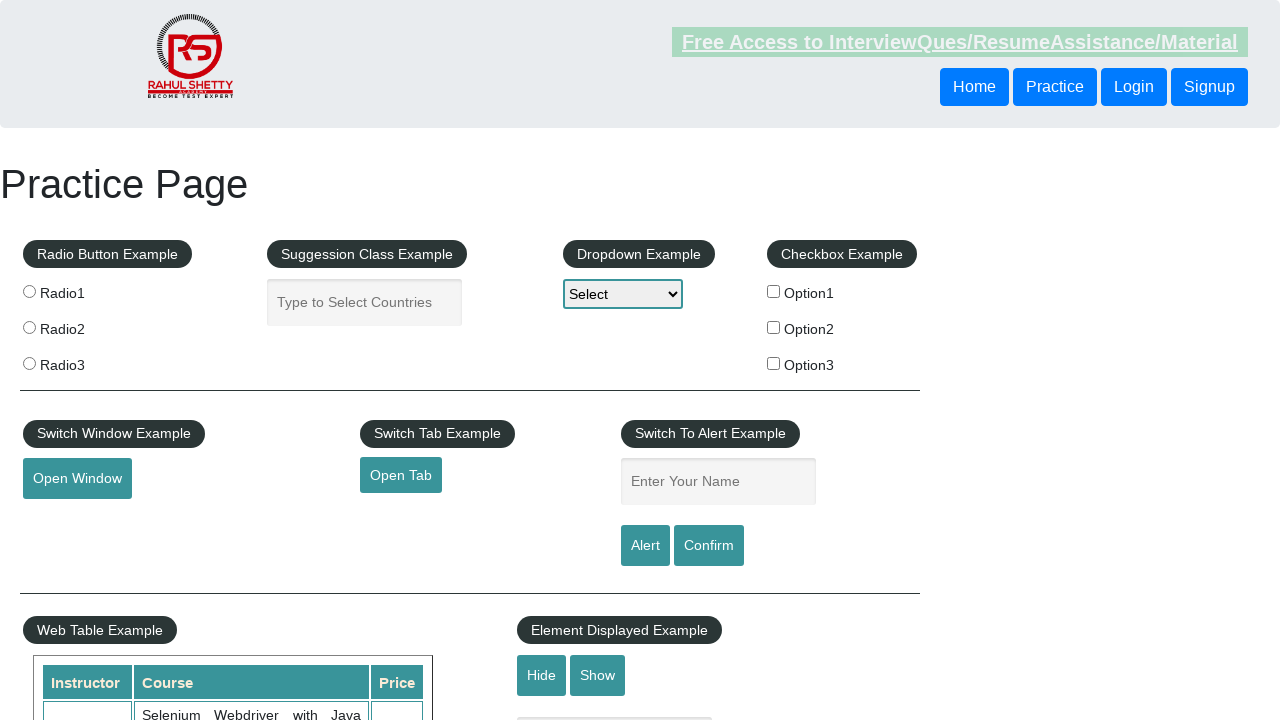

Clicked alert button to trigger JavaScript alert at (645, 546) on input#alertbtn
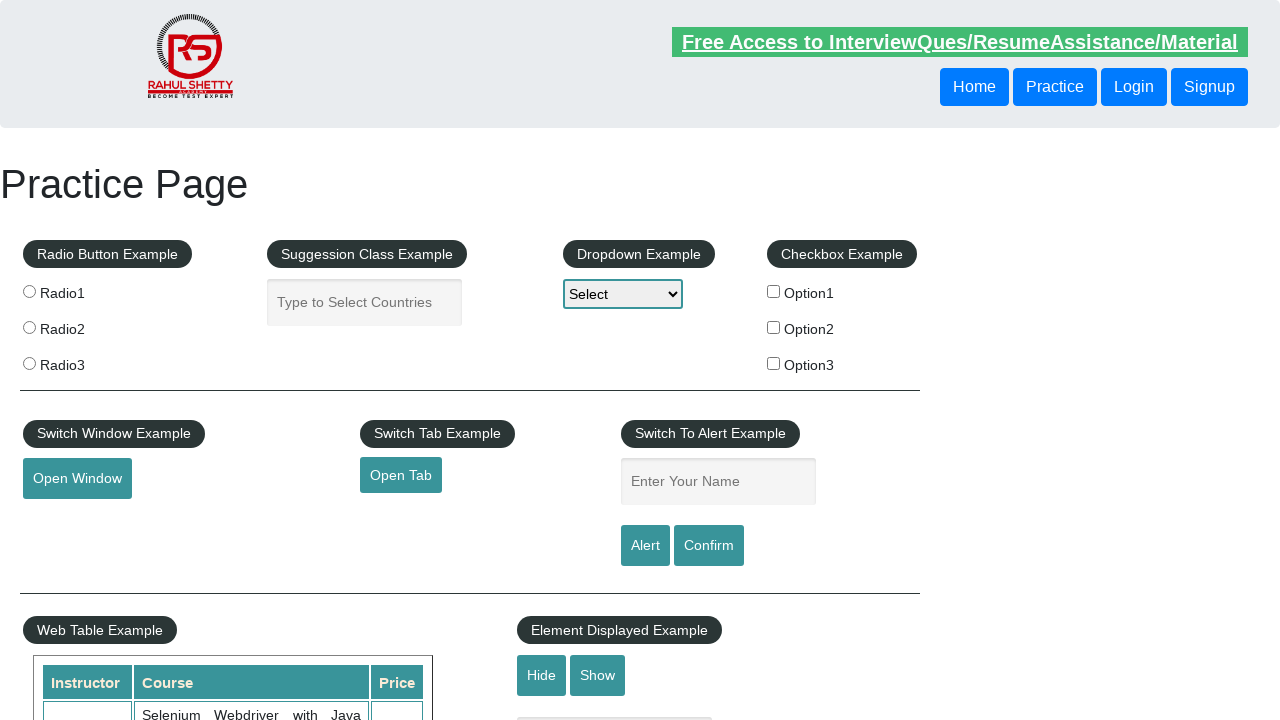

Set up dialog handler to accept alerts
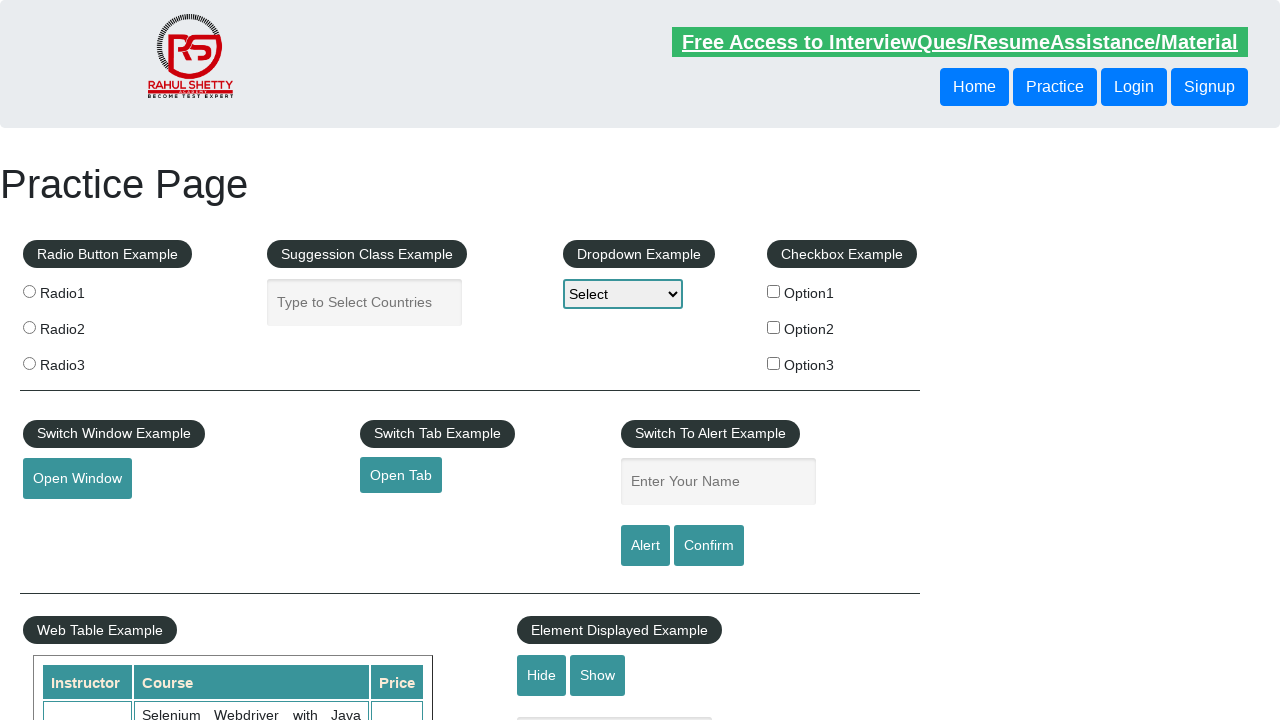

Configured one-time dialog handler for next alert
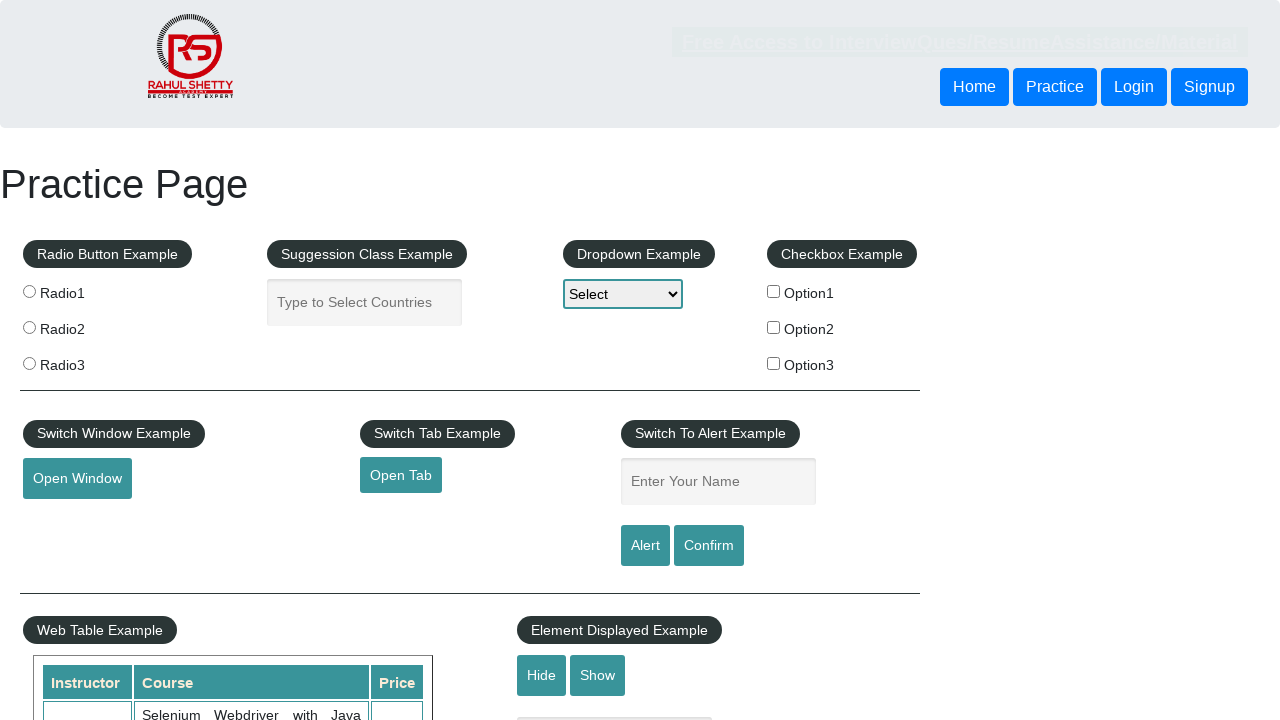

Clicked alert button again and accepted the dialog at (645, 546) on input#alertbtn
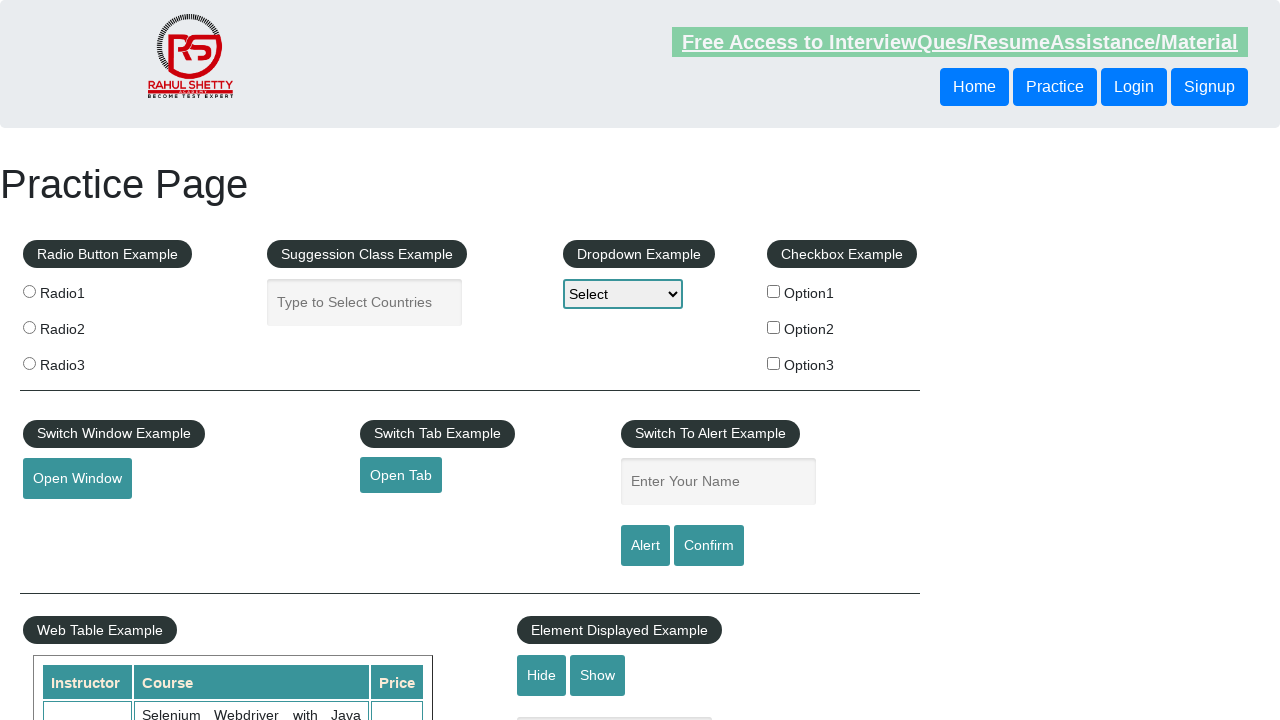

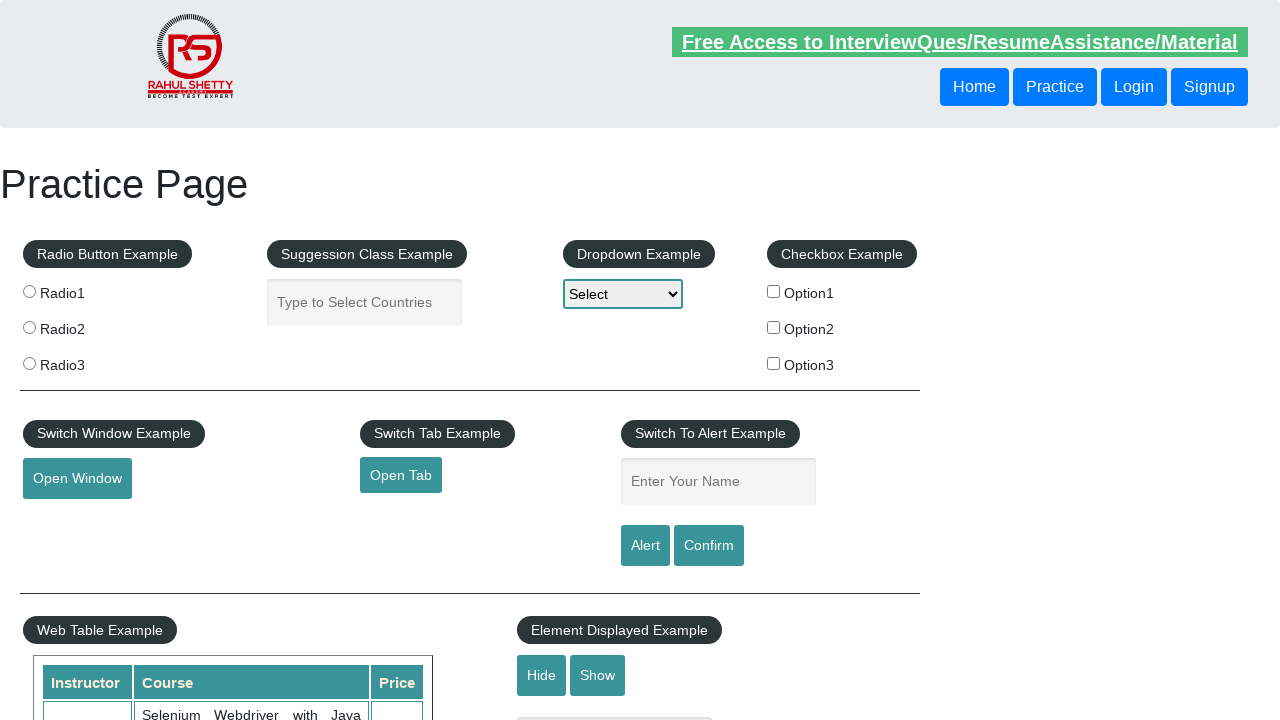